Navigates to a Selenium course content page and scrolls down 1300 pixels using JavaScript execution to view content further down the page.

Starting URL: http://greenstech.in/selenium-course-content.html

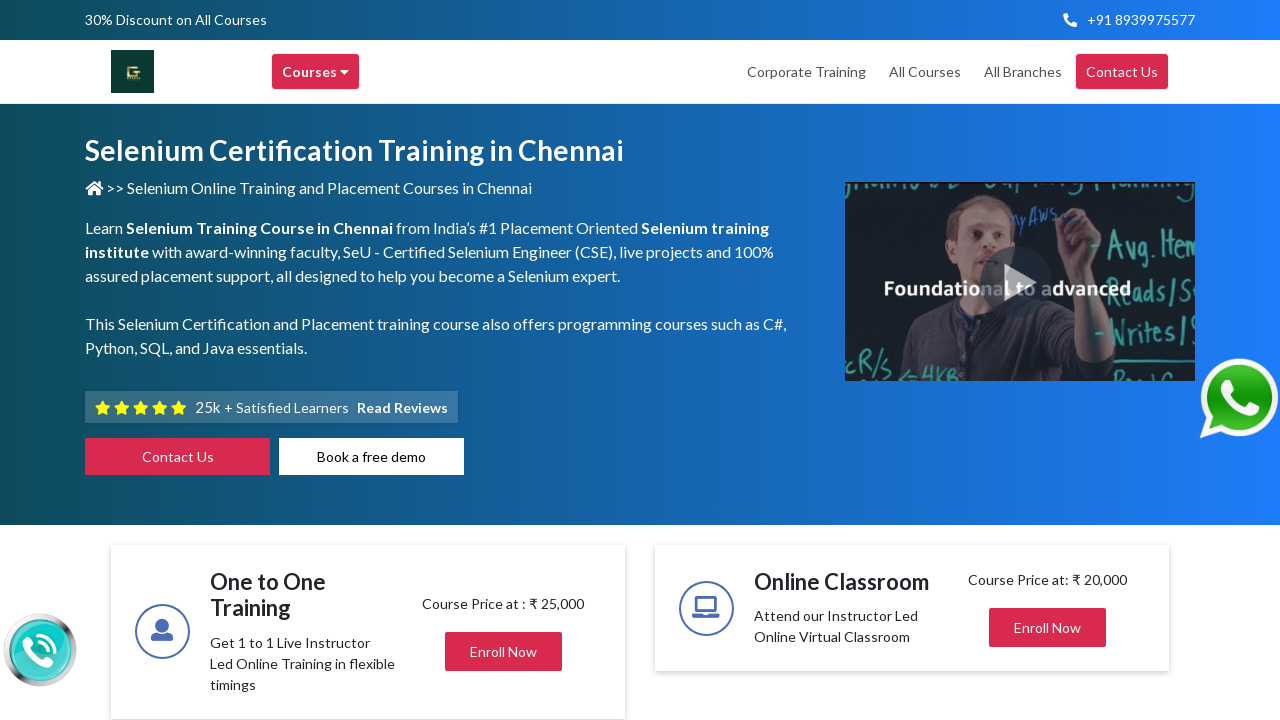

Navigated to Selenium course content page at http://greenstech.in/selenium-course-content.html
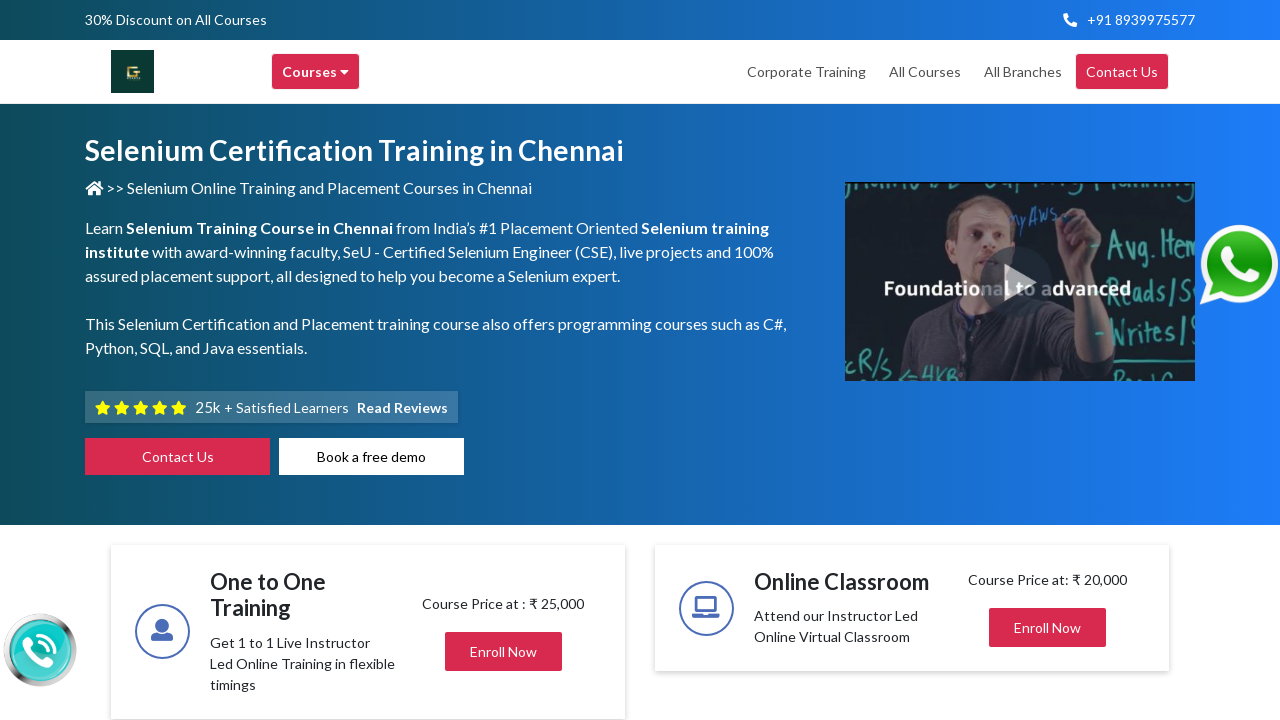

Scrolled down 1300 pixels using JavaScript to view content further down the page
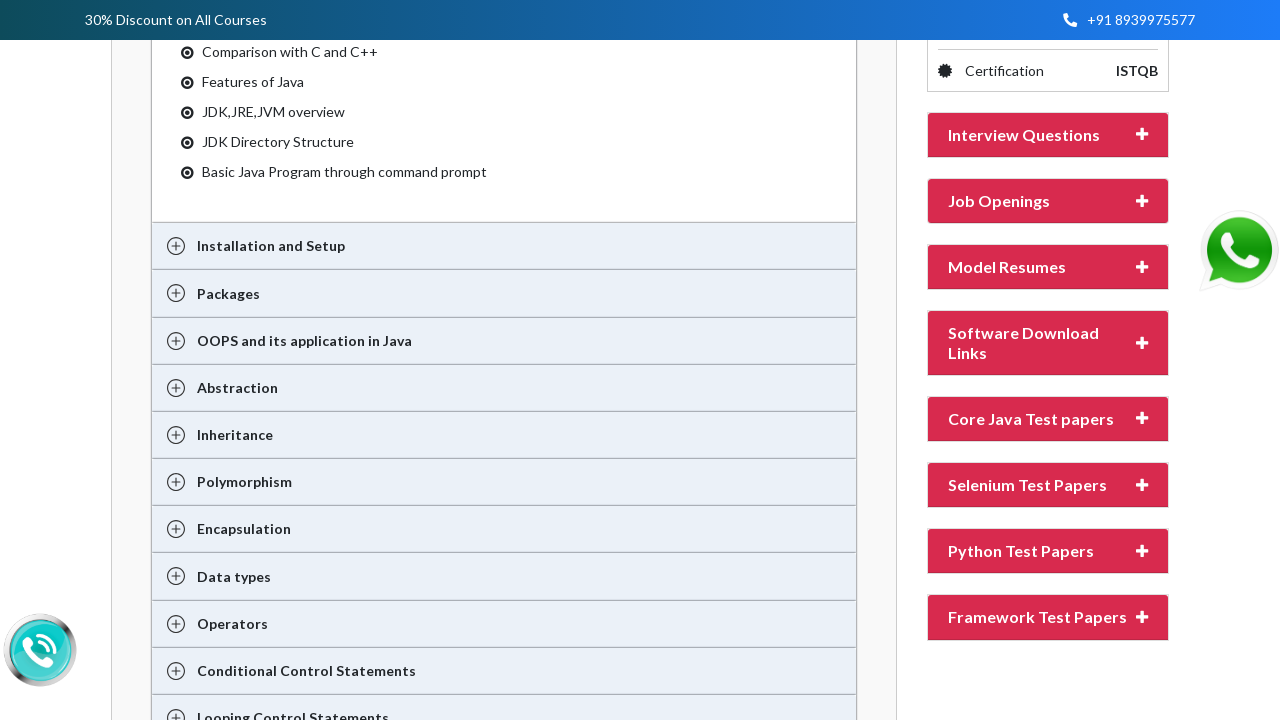

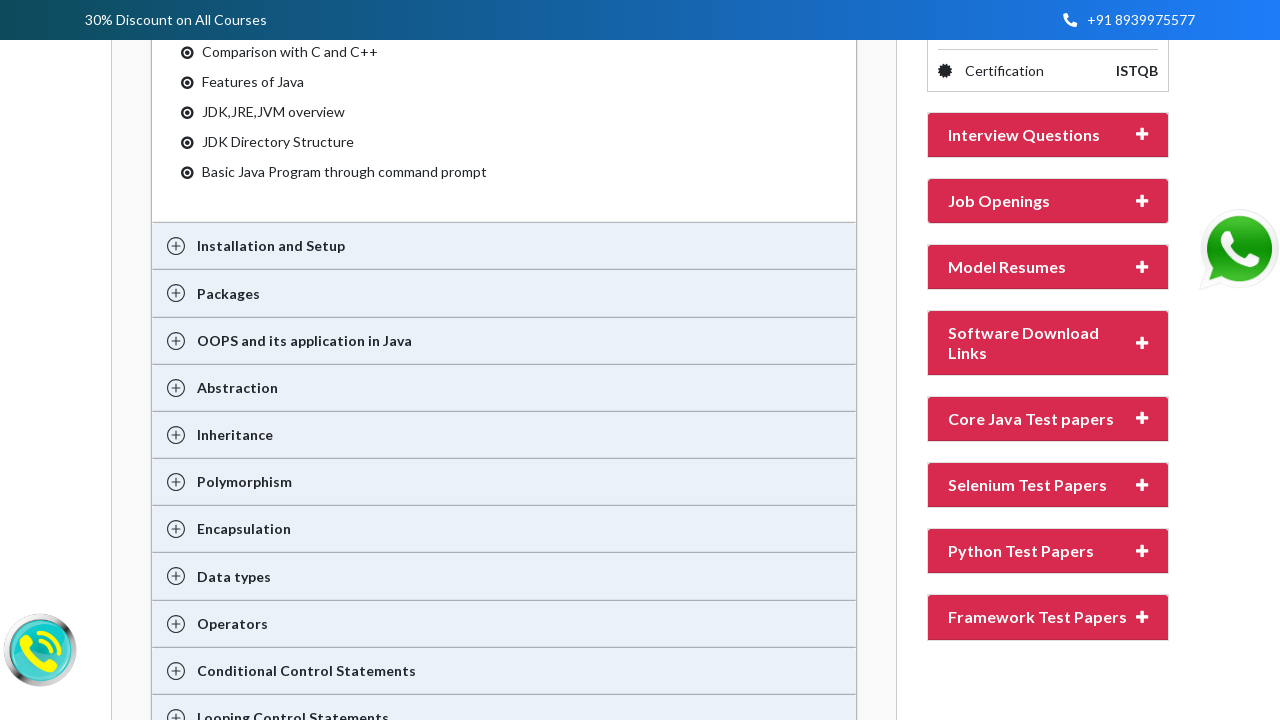